Tests clicking the NNsight button and verifies it opens the correct GitHub page

Starting URL: https://neuronpedia.org/gemma-scope#learn

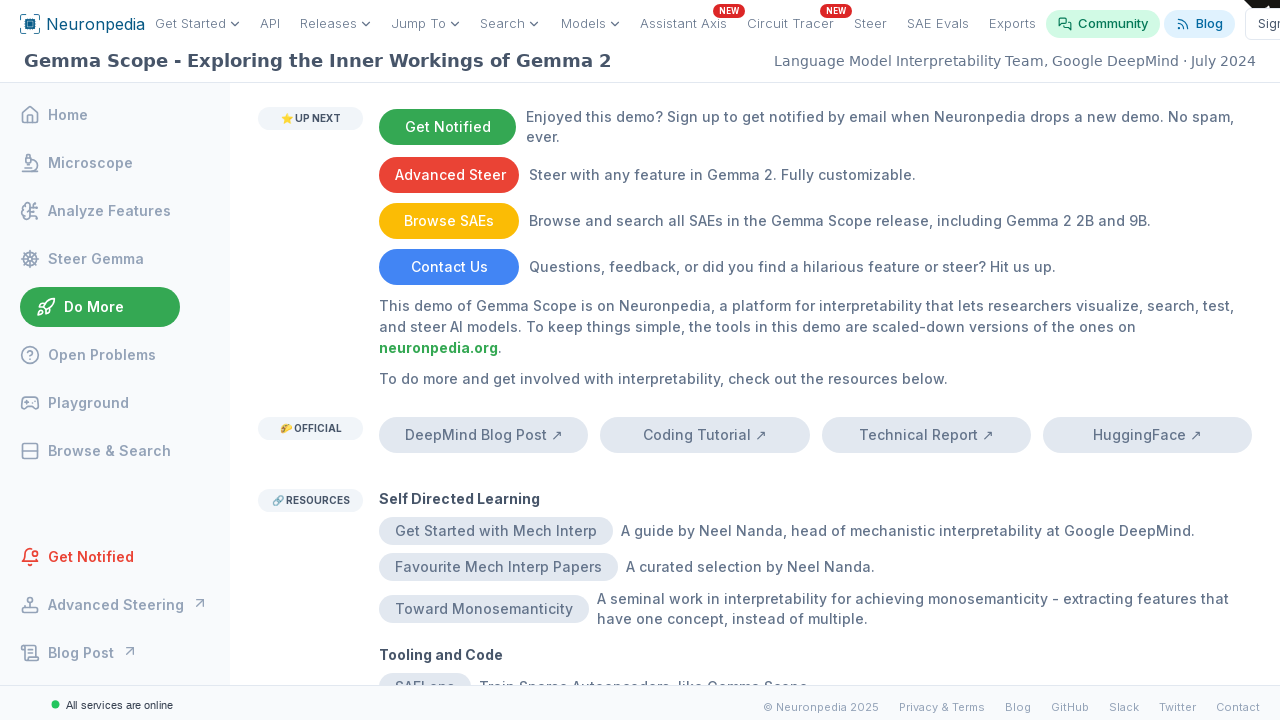

Clicked NNsight button and popup opened at (424, 384) on internal:text="NNsight"i
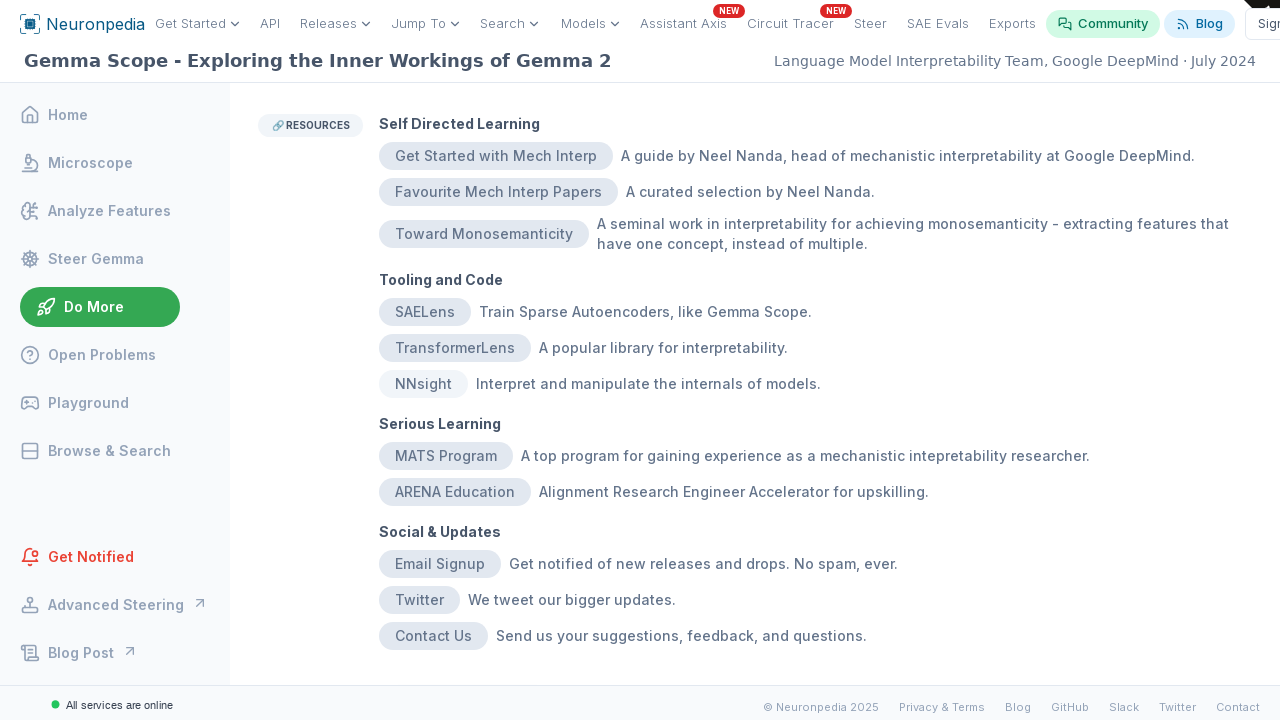

New page navigated to GitHub NNsight repository
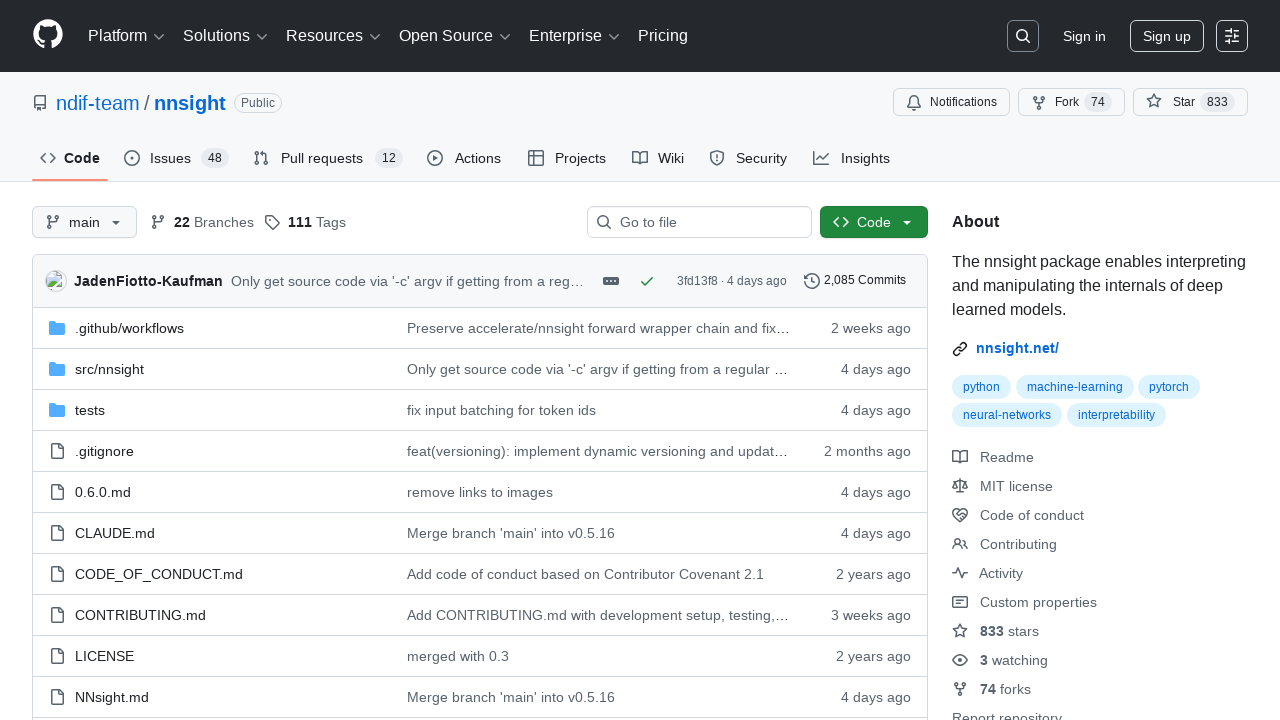

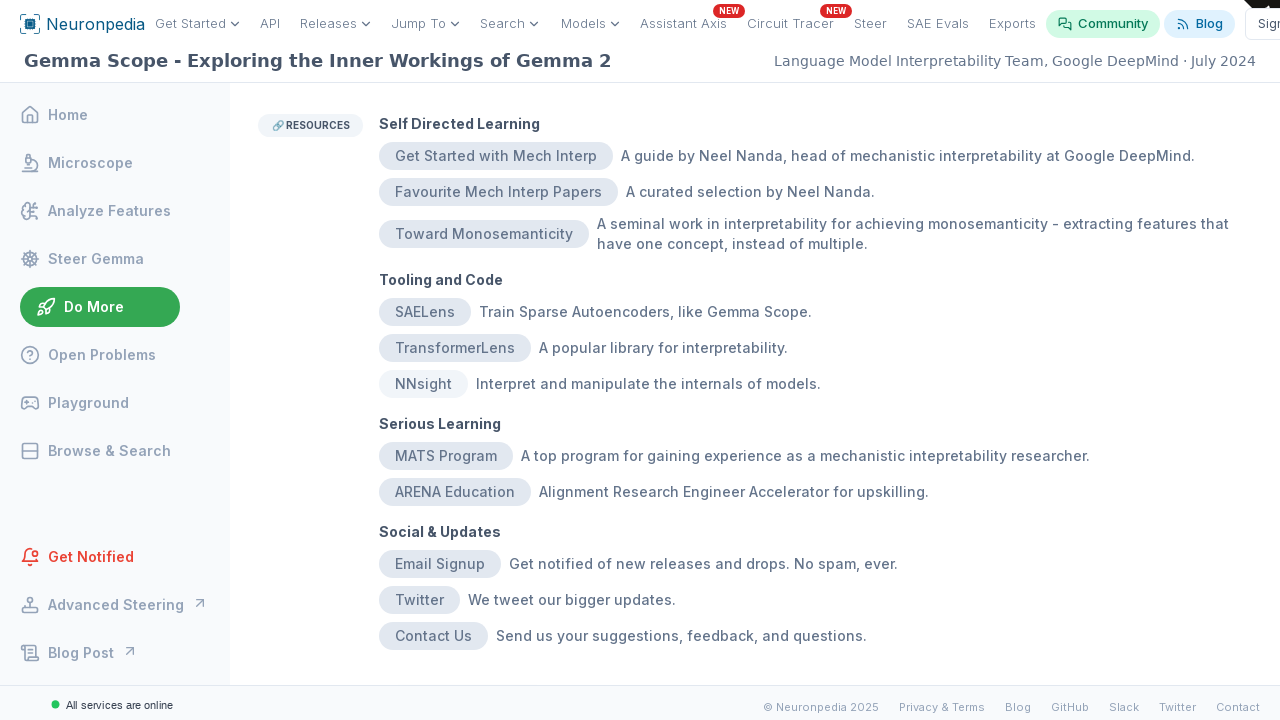